Tests JavaScript alert functionality by clicking an alert button, verifying the alert text says "I am a JS Alert", accepting the alert, and verifying the button is still enabled after dismissing the alert.

Starting URL: https://the-internet.herokuapp.com/javascript_alerts

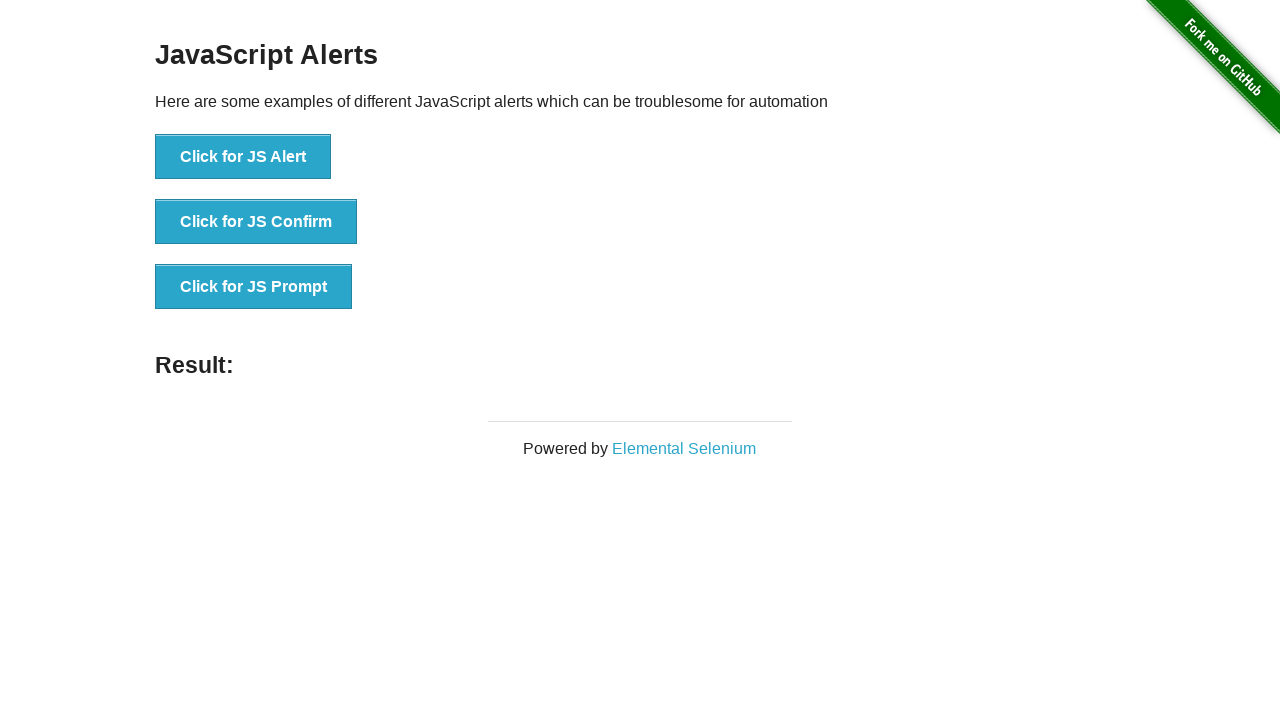

Clicked the JS Alert button at (243, 157) on xpath=//*[text()='Click for JS Alert']
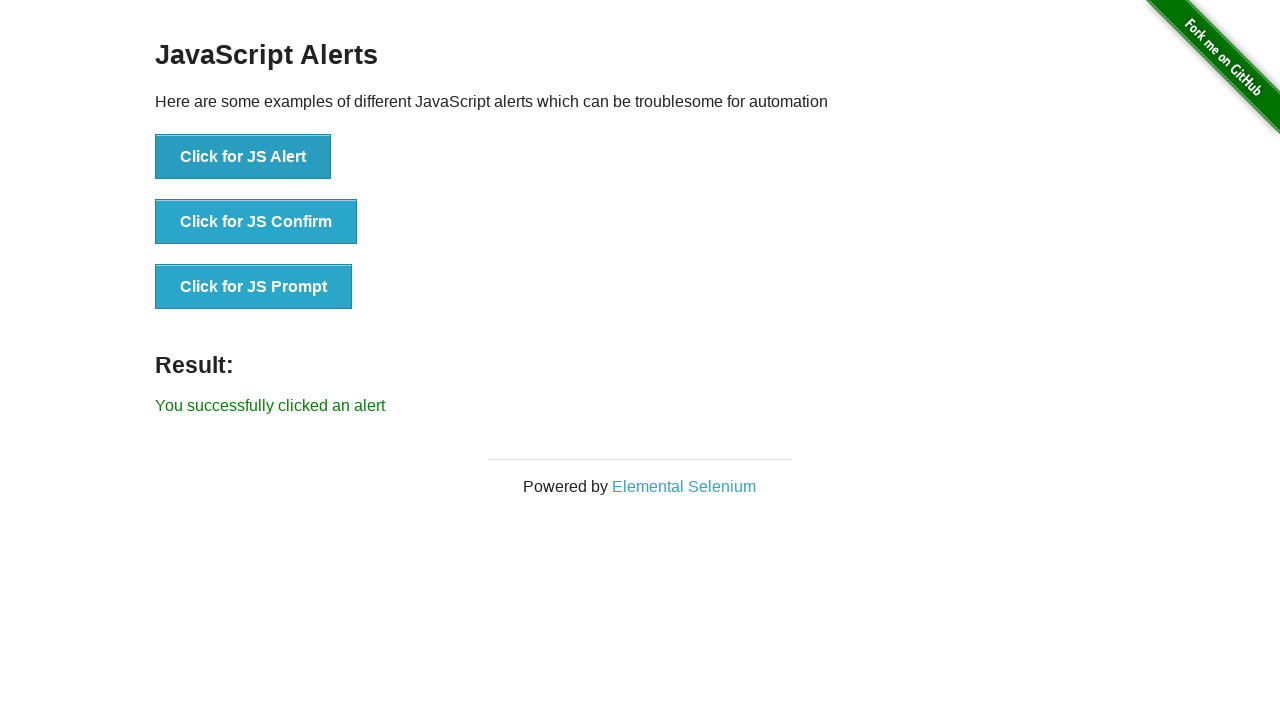

Set up dialog handler to capture and accept alert
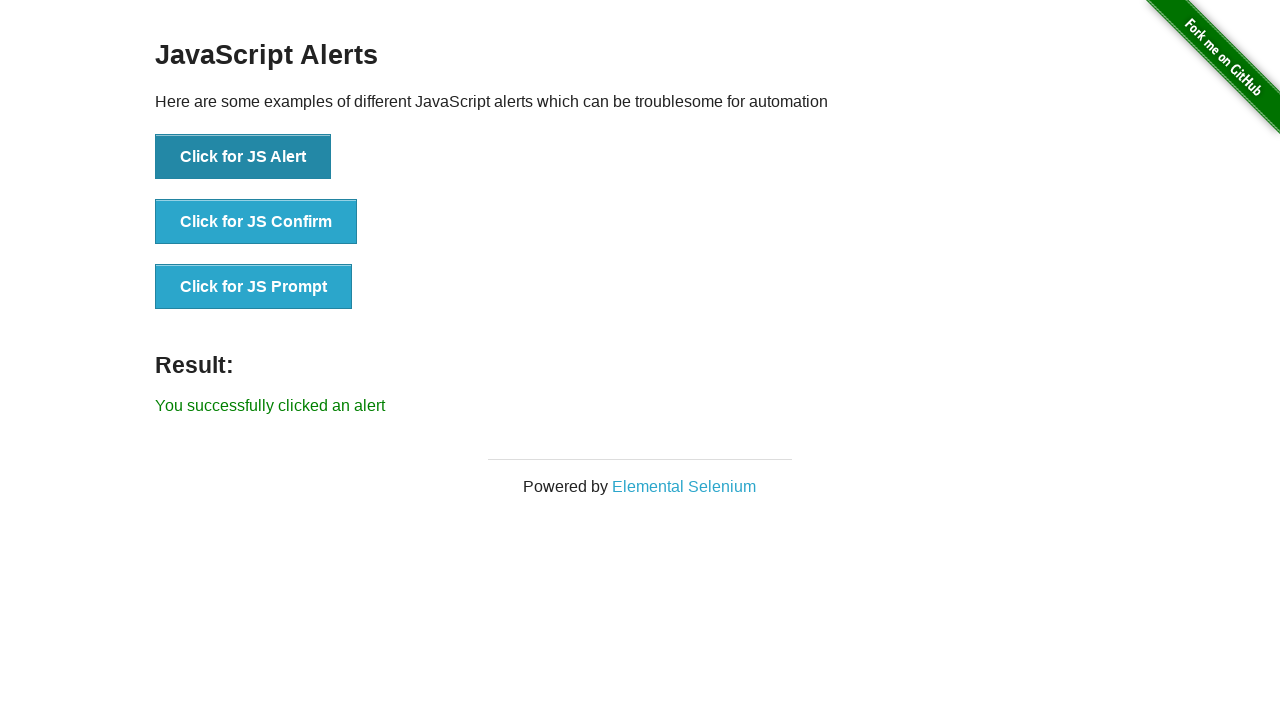

Clicked the JS Alert button to trigger dialog at (243, 157) on xpath=//button[text()='Click for JS Alert']
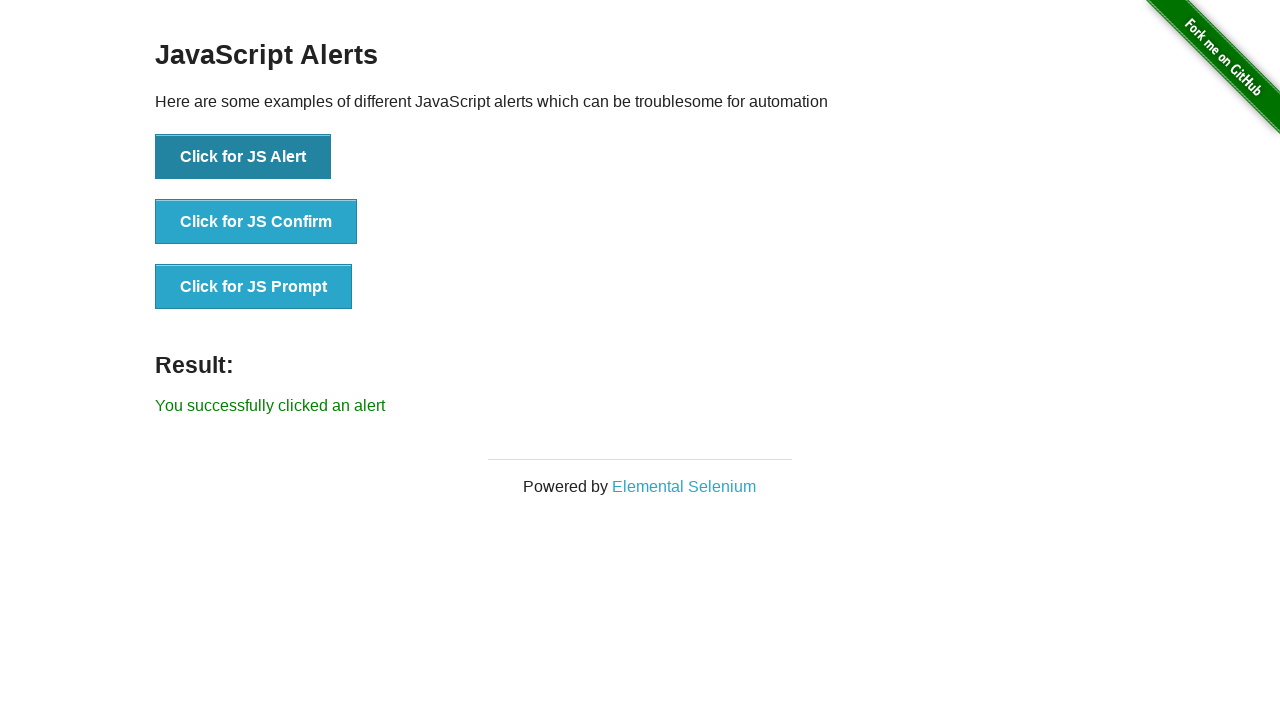

Waited for dialog to be handled
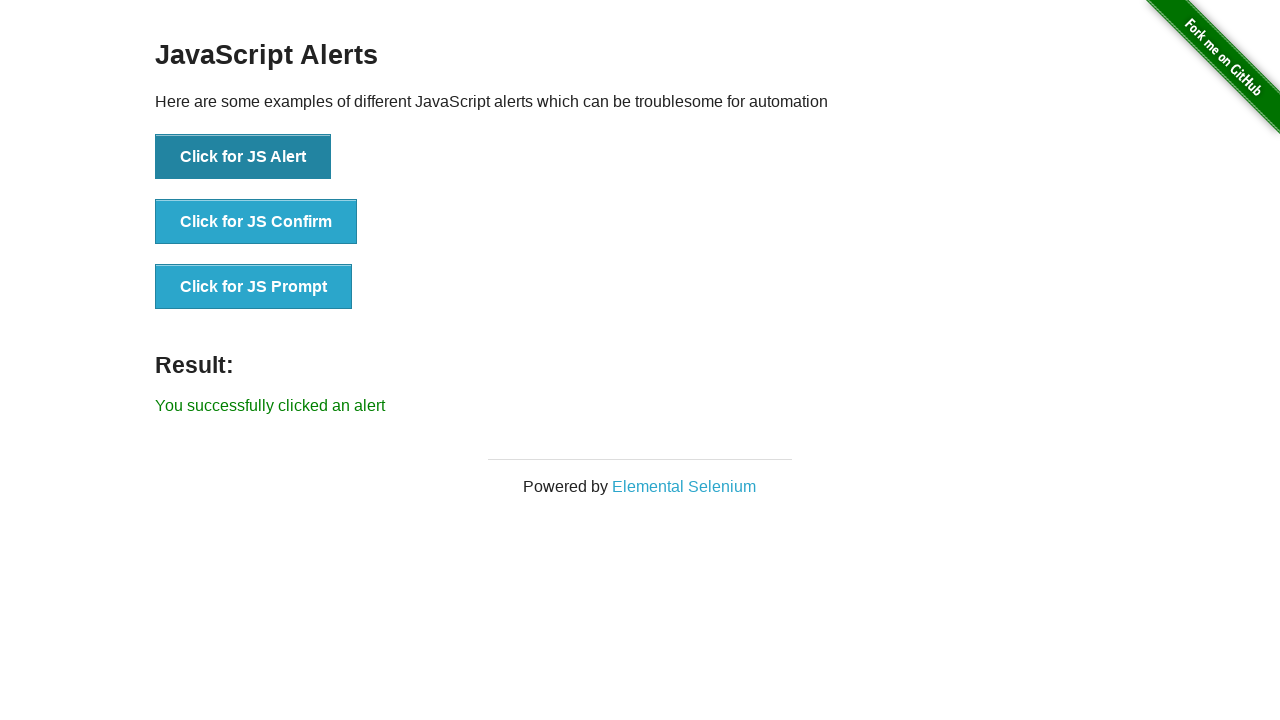

Verified that the JS Alert button is still visible and enabled after dismissing the alert
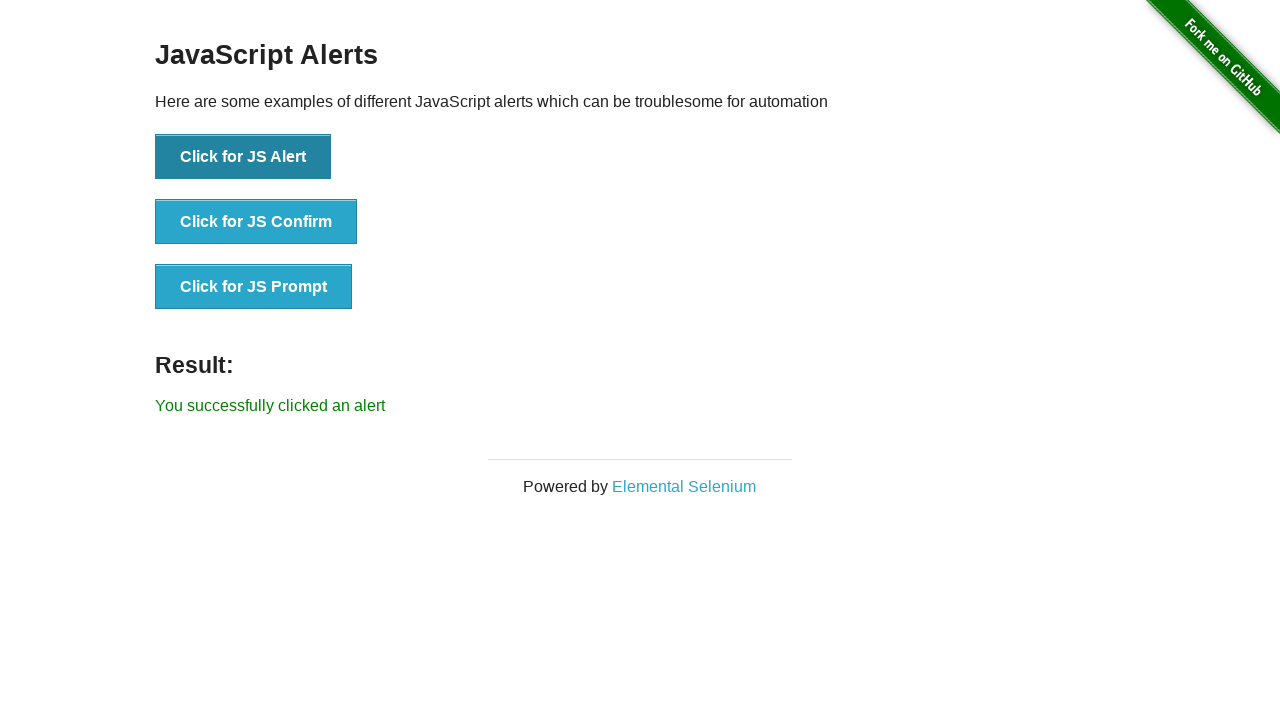

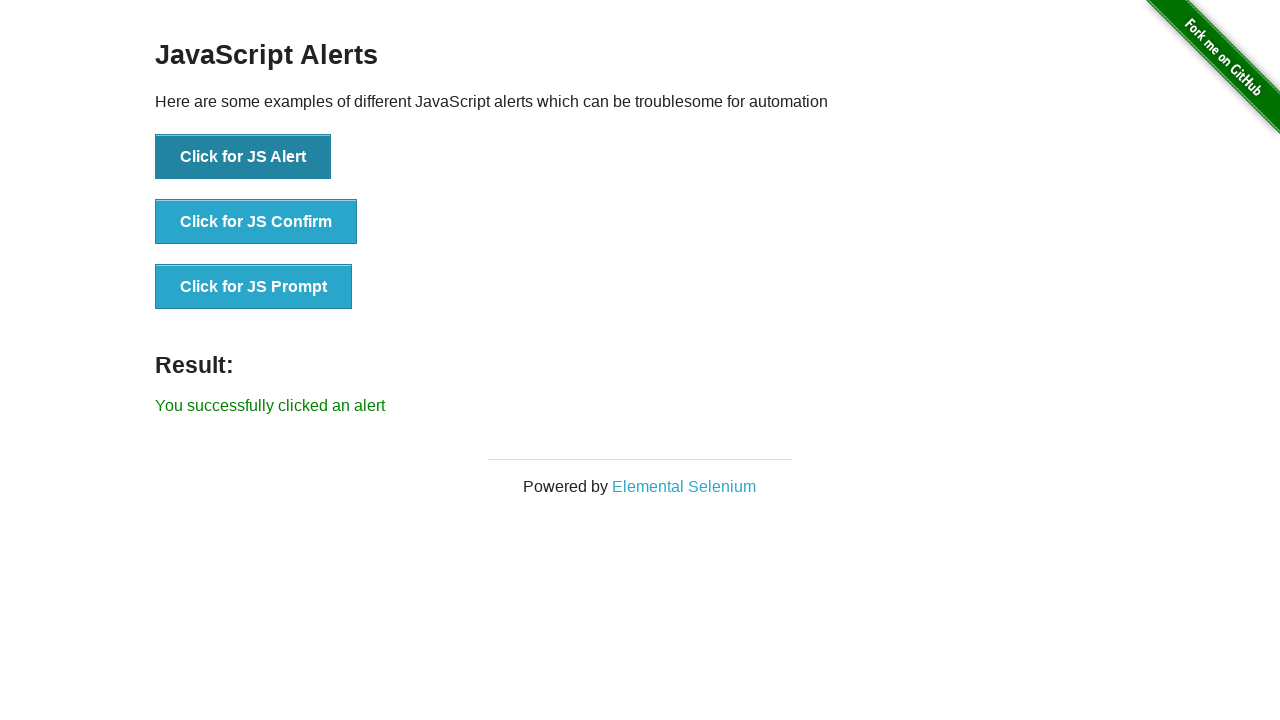